Tests login form behavior when only username is entered without password

Starting URL: https://demo.applitools.com/hackathon.html

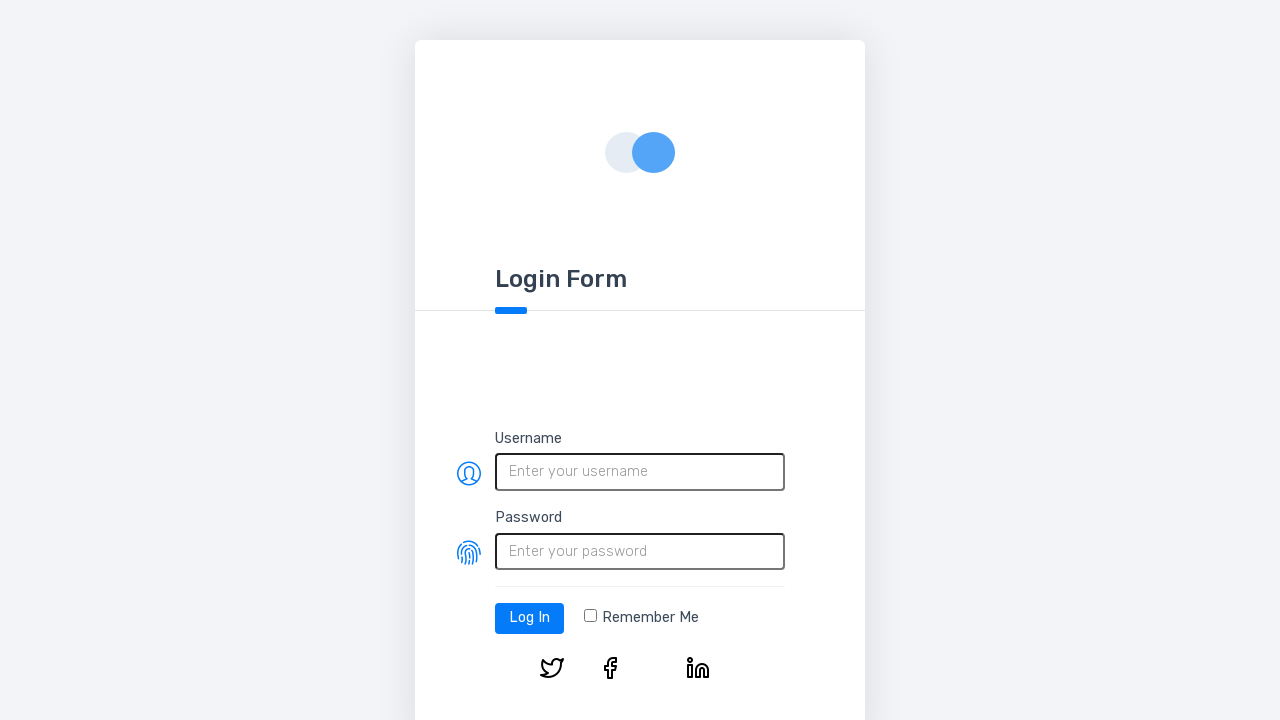

Filled username field with 'Test' on #username
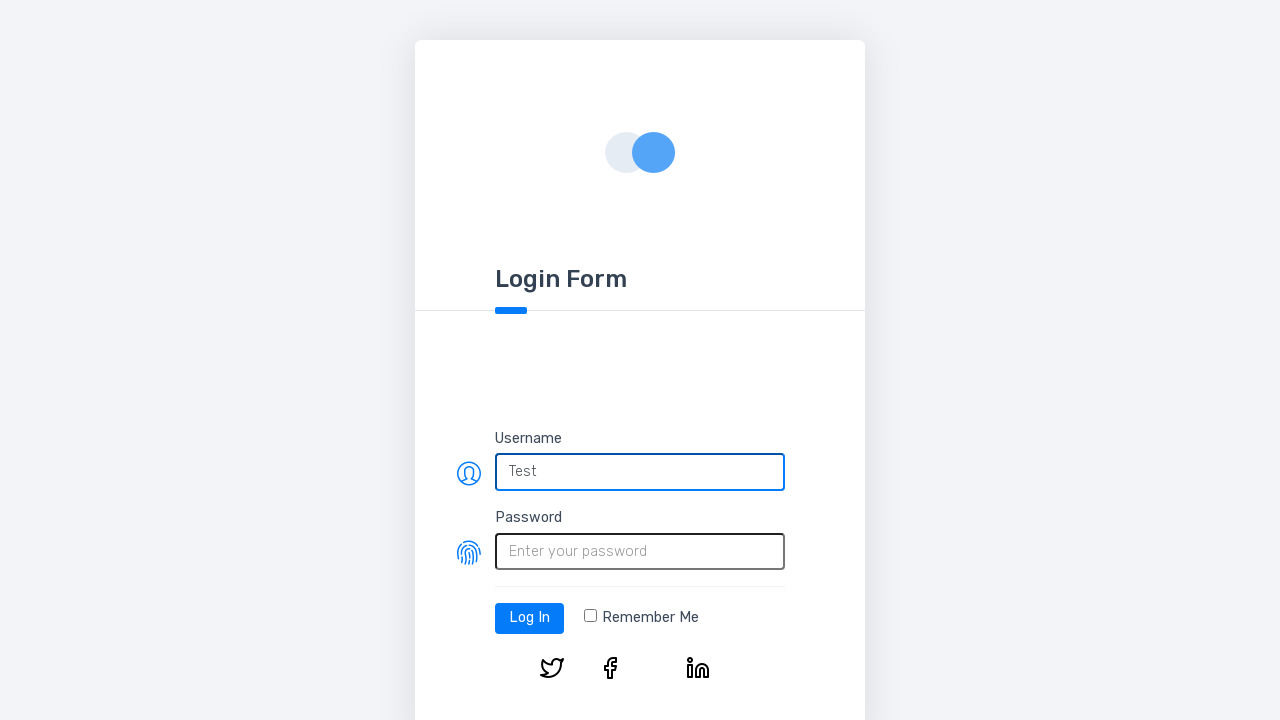

Clicked login button without entering password at (530, 618) on #log-in
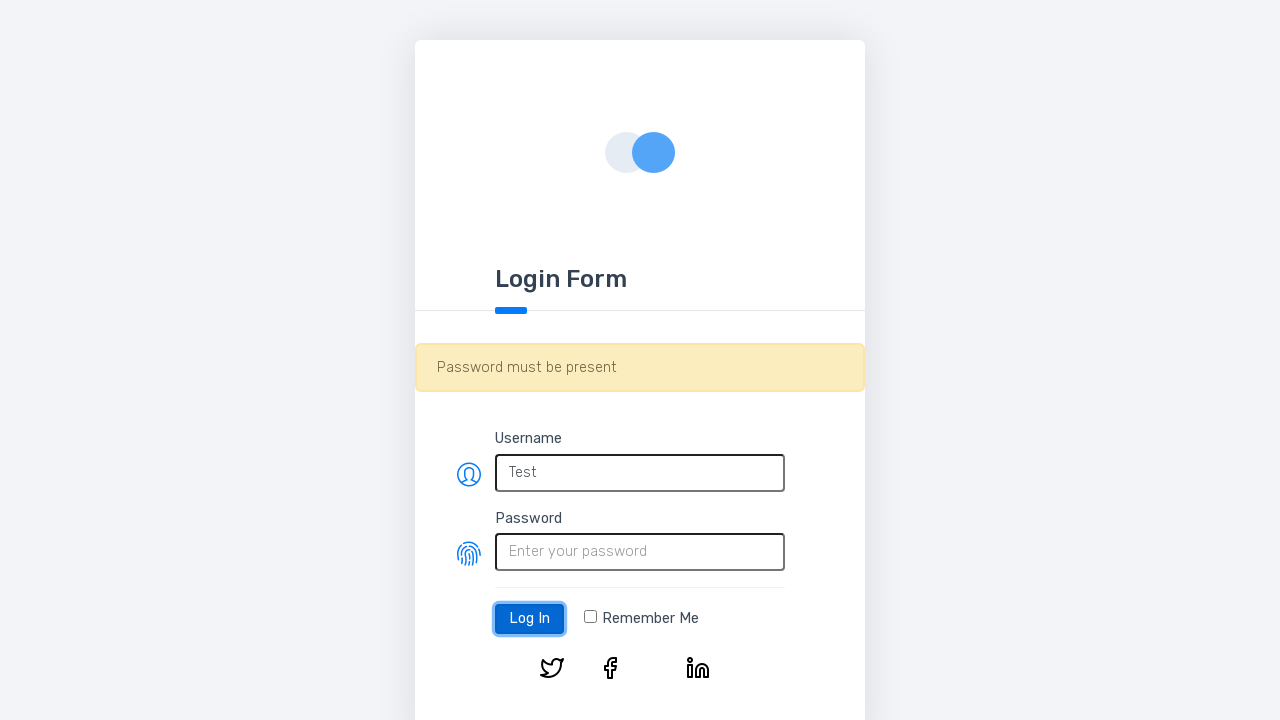

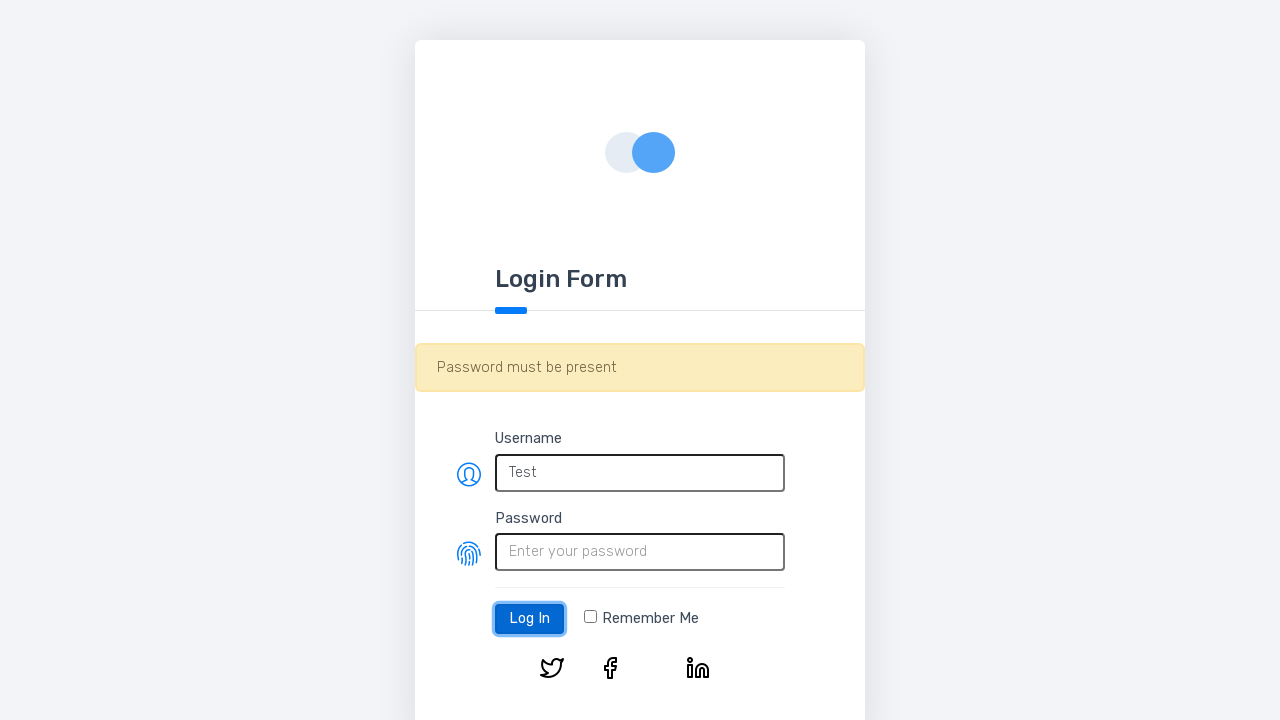